Tests that pressing Escape cancels edits and restores the original text.

Starting URL: https://demo.playwright.dev/todomvc

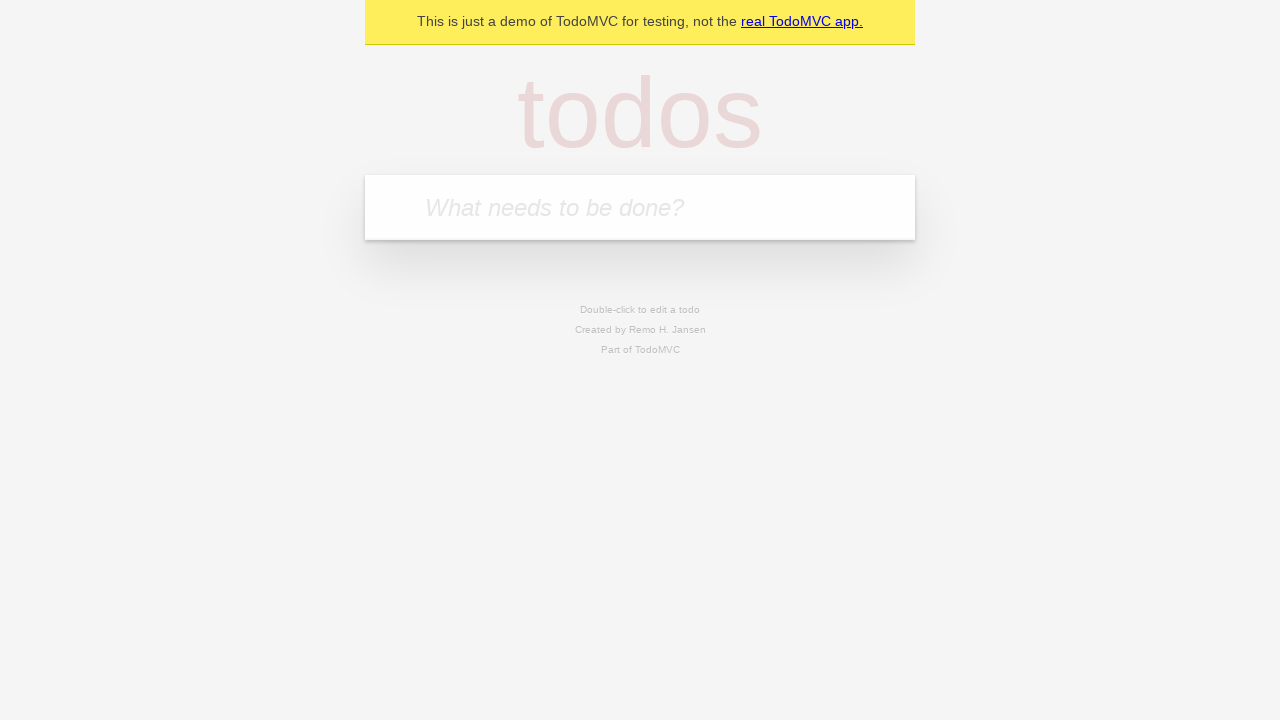

Filled first todo input with 'buy some cheese' on internal:attr=[placeholder="What needs to be done?"i]
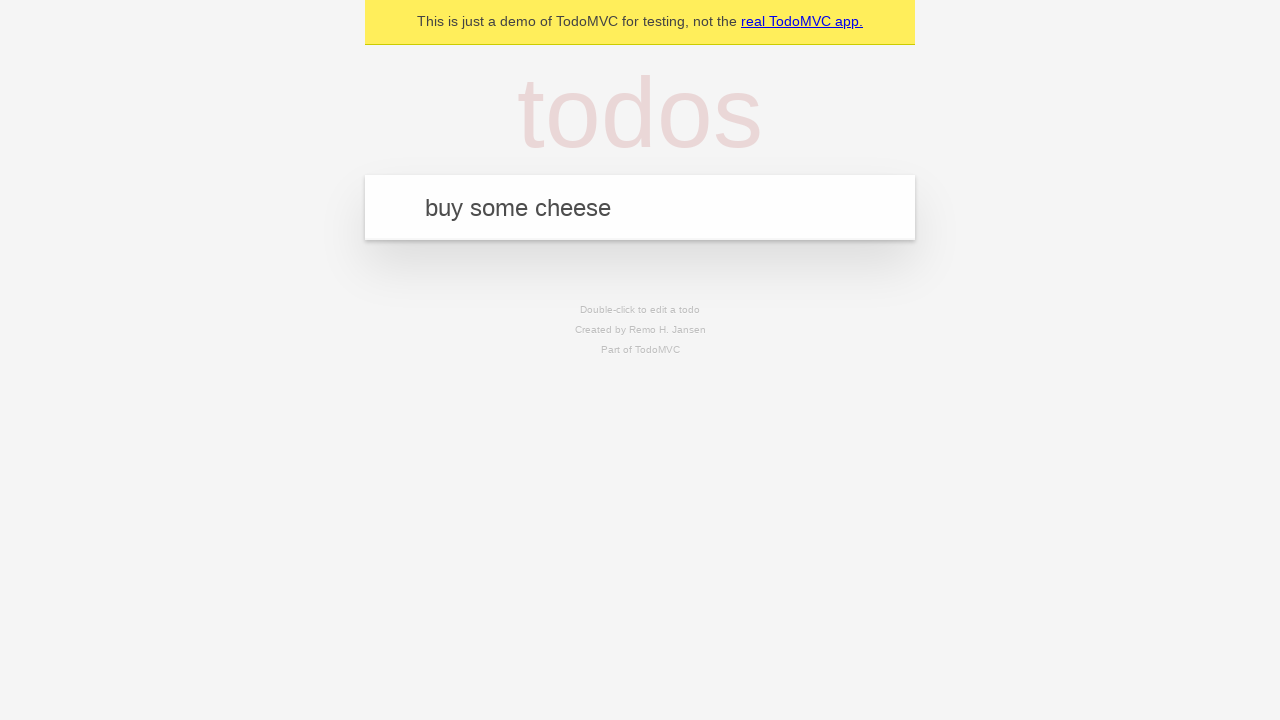

Pressed Enter to create first todo on internal:attr=[placeholder="What needs to be done?"i]
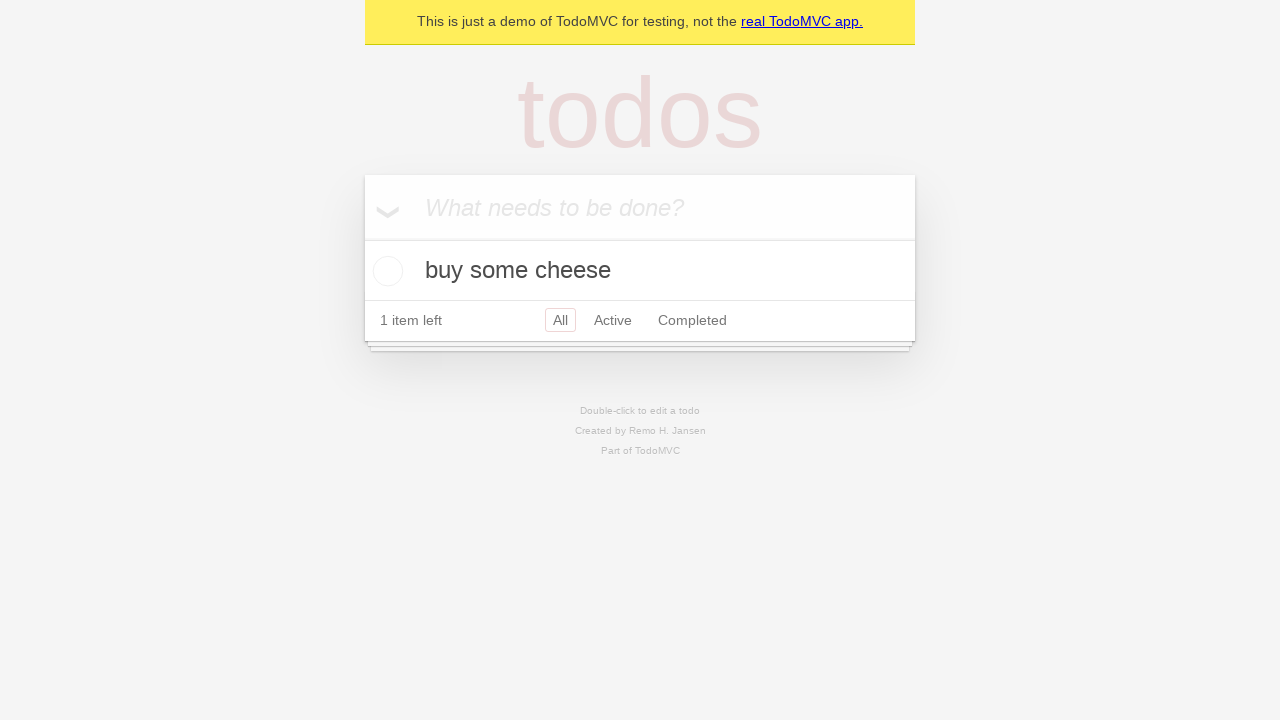

Filled second todo input with 'feed the cat' on internal:attr=[placeholder="What needs to be done?"i]
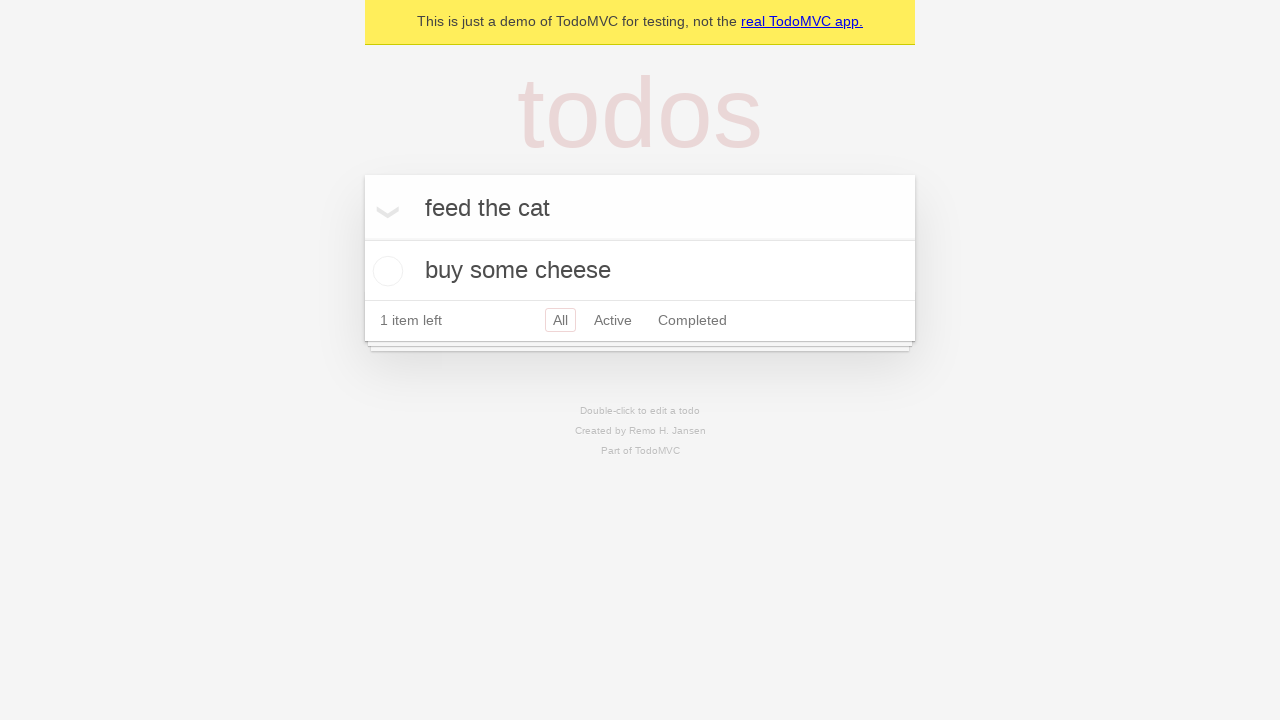

Pressed Enter to create second todo on internal:attr=[placeholder="What needs to be done?"i]
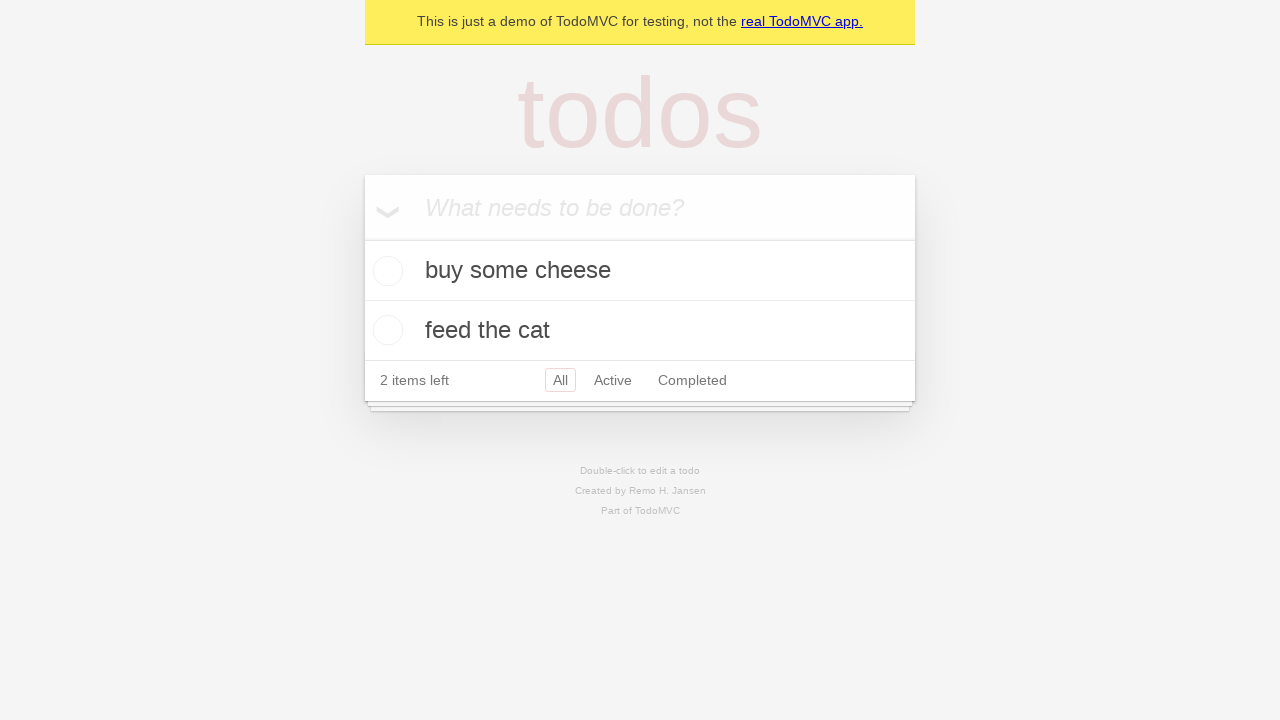

Filled third todo input with 'book a doctors appointment' on internal:attr=[placeholder="What needs to be done?"i]
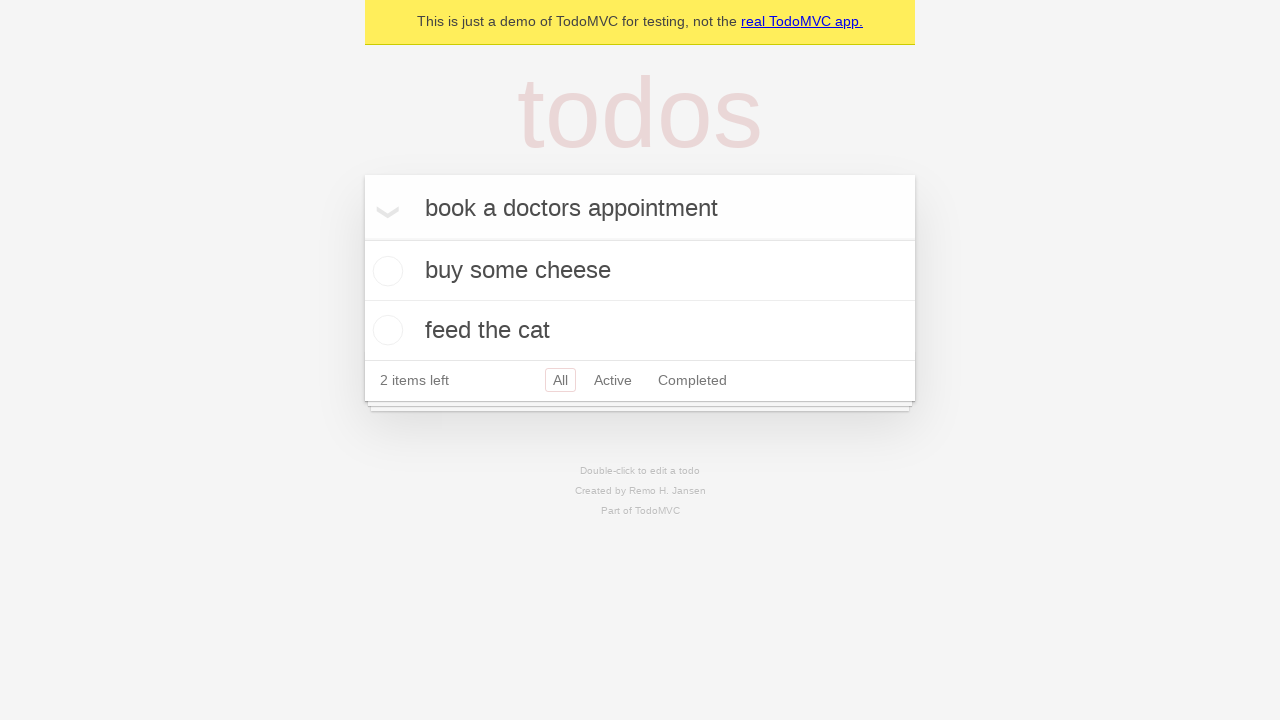

Pressed Enter to create third todo on internal:attr=[placeholder="What needs to be done?"i]
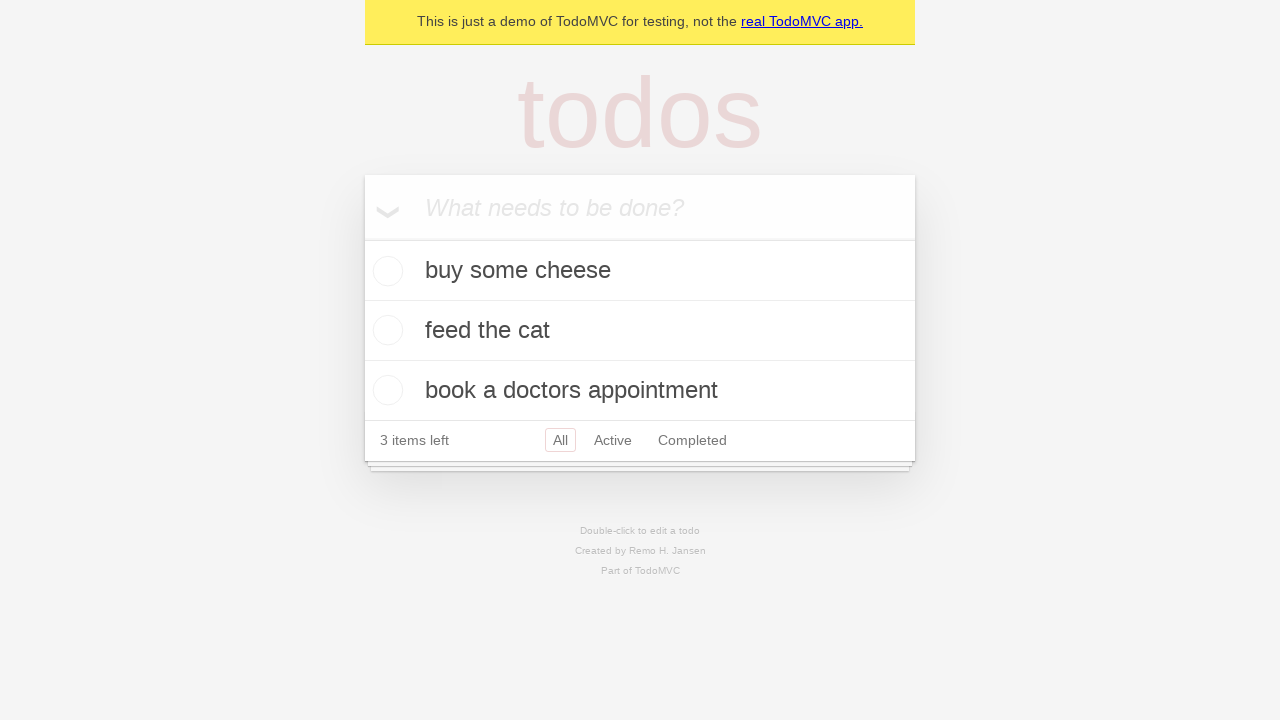

Double-clicked second todo item to enter edit mode at (640, 331) on internal:testid=[data-testid="todo-item"s] >> nth=1
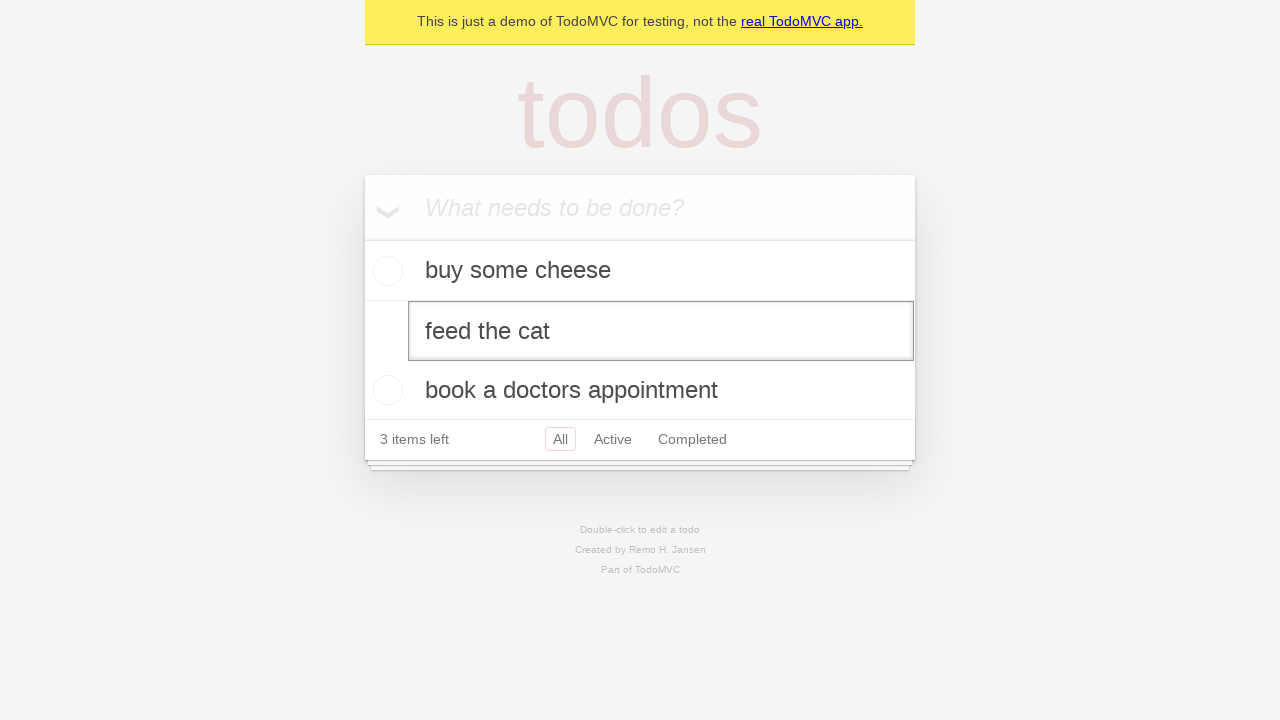

Filled edit field with 'buy some sausages' on internal:testid=[data-testid="todo-item"s] >> nth=1 >> internal:role=textbox[nam
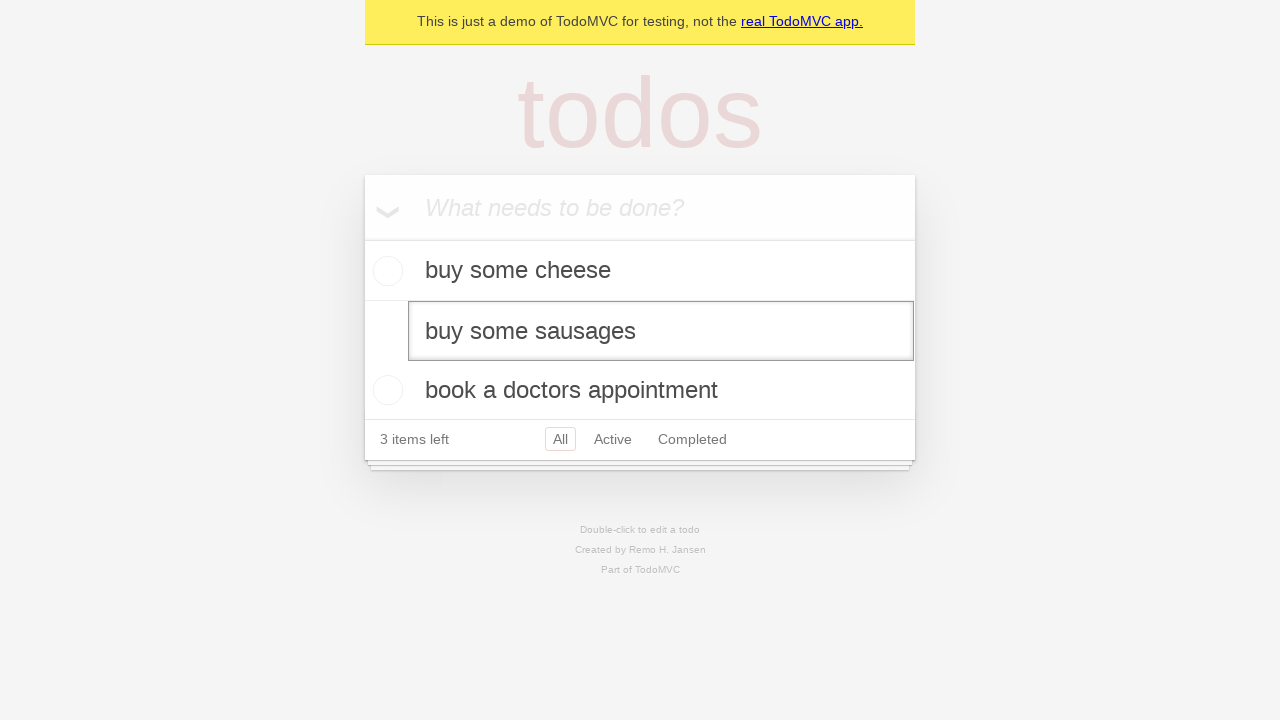

Pressed Escape to cancel edit and restore original text on internal:testid=[data-testid="todo-item"s] >> nth=1 >> internal:role=textbox[nam
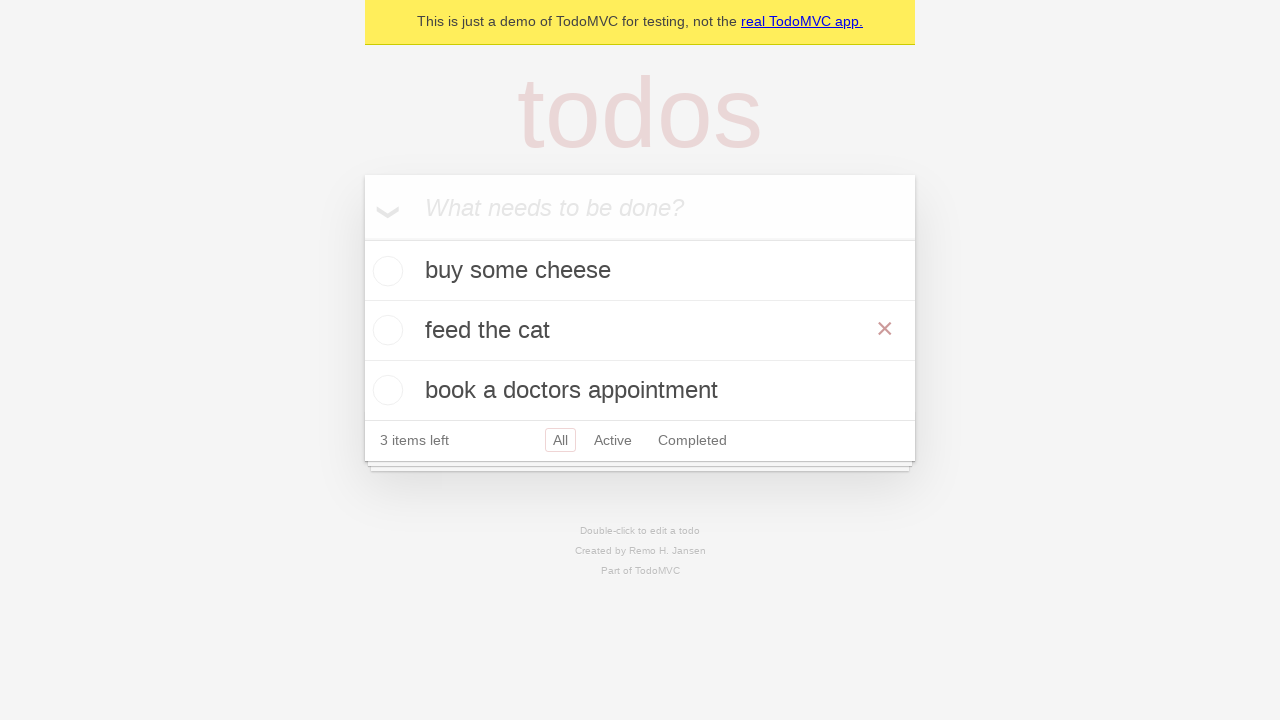

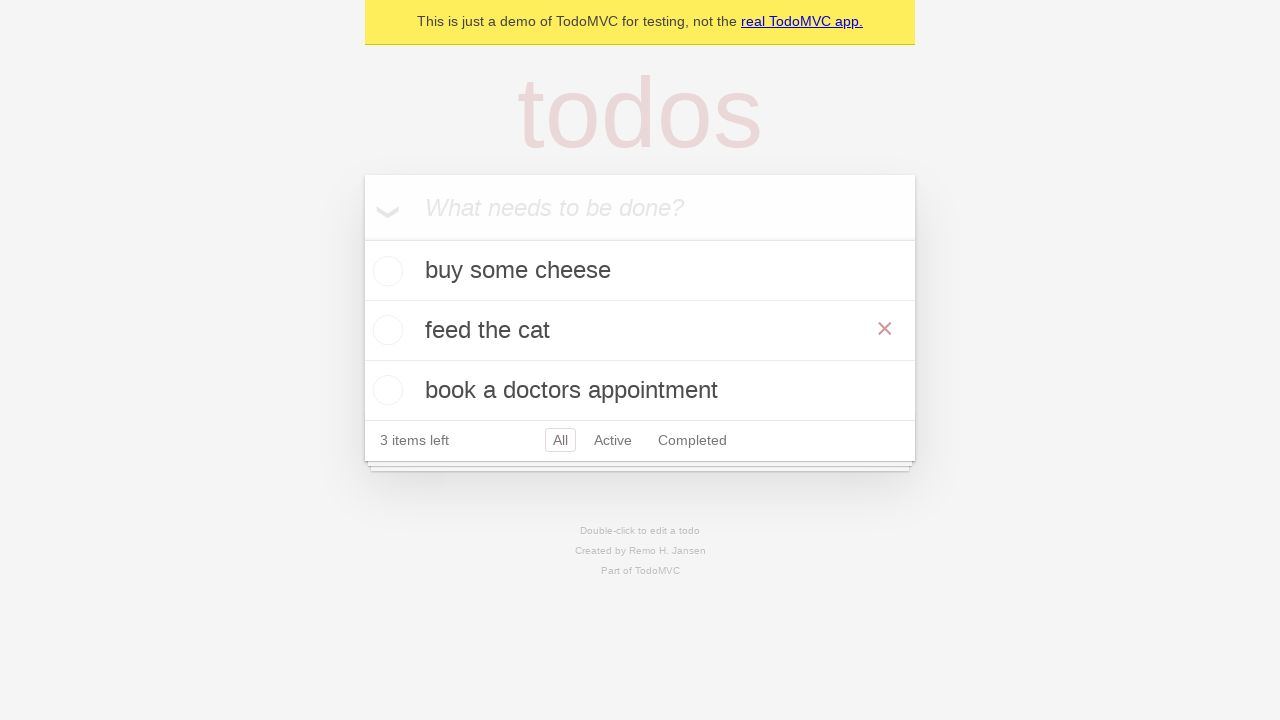